Tests product search functionality by searching for "phone", verifying search results are displayed, clicking on the first product, and checking the product detail page contains the search term.

Starting URL: https://www.testotomasyonu.com

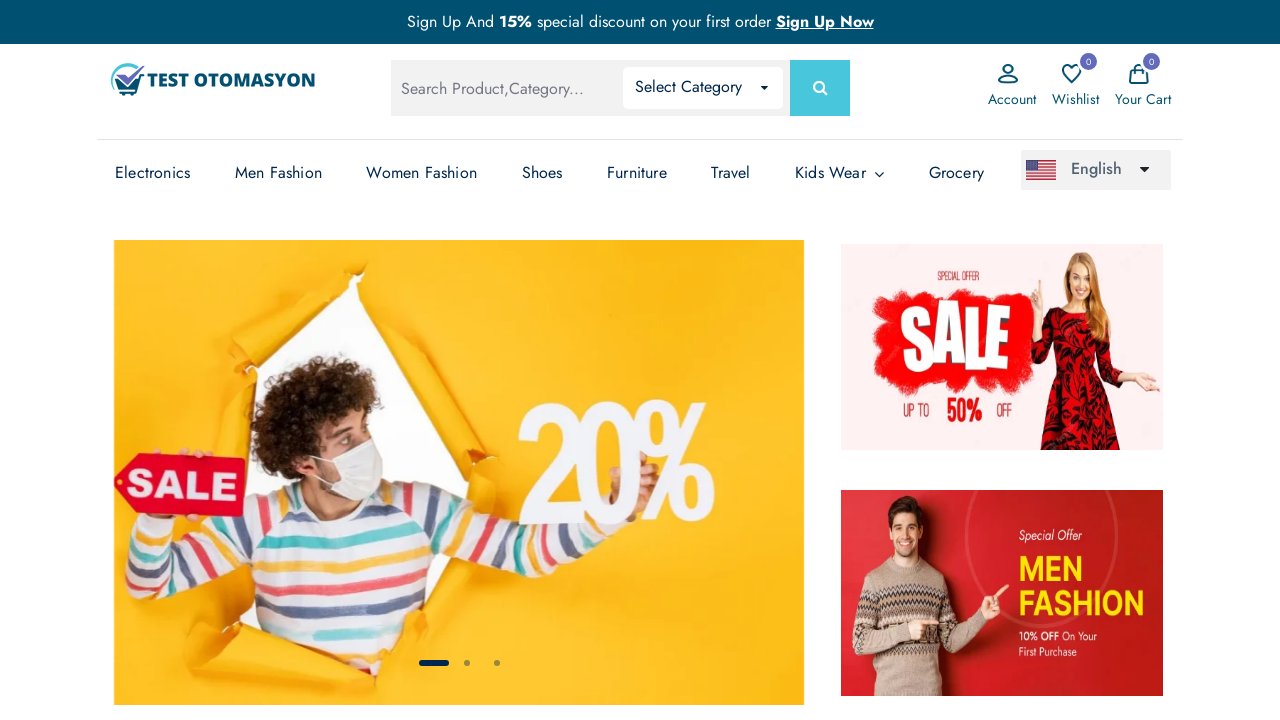

Filled search box with 'phone' on .search-input
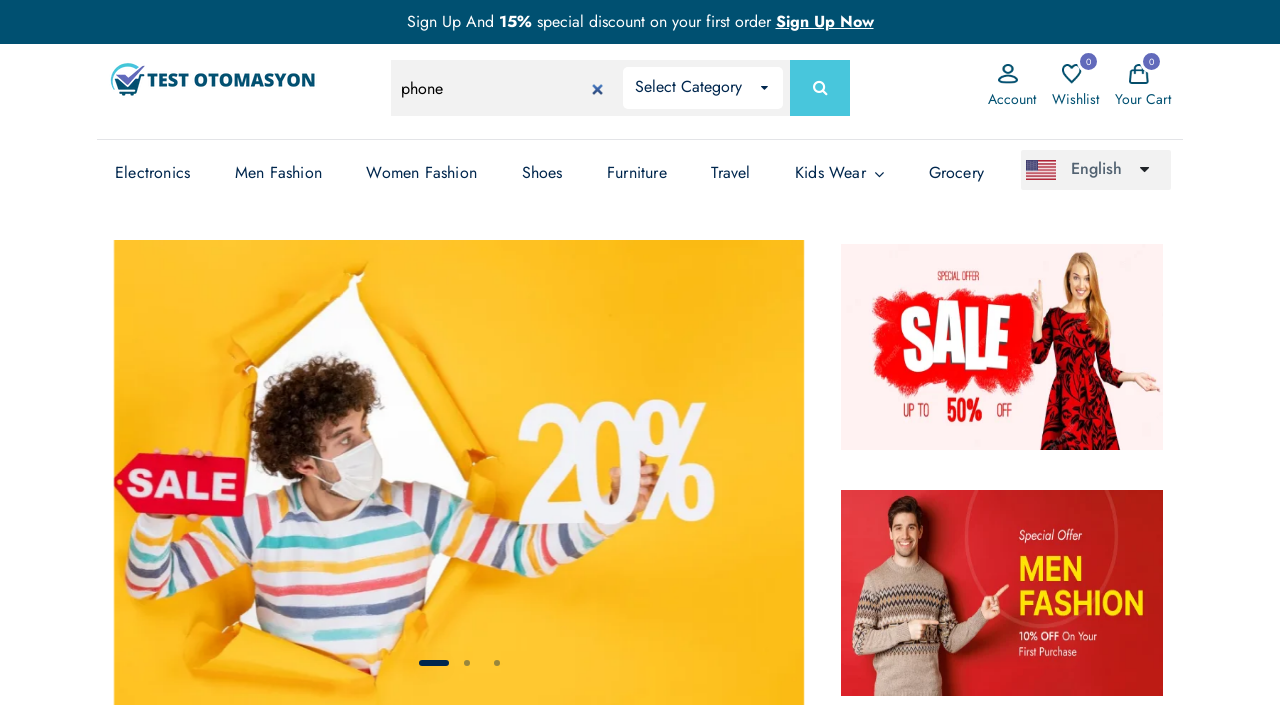

Pressed Enter to submit search for 'phone' on .search-input
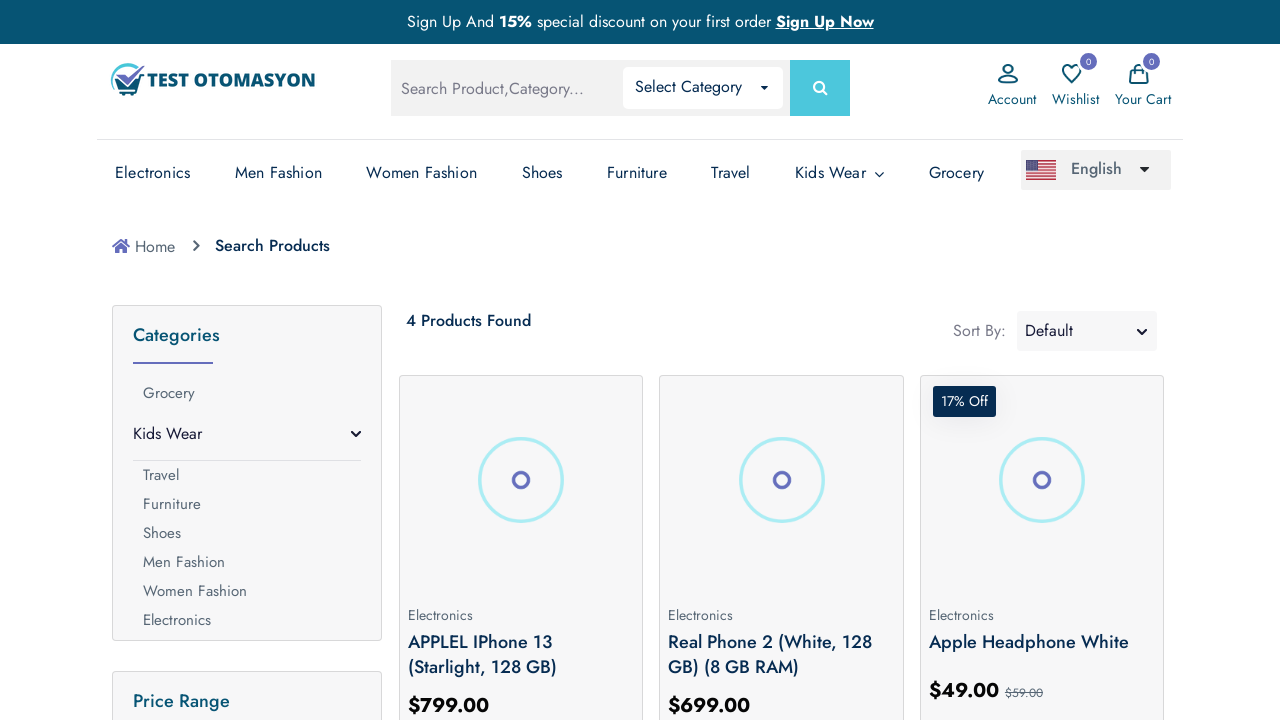

Search results loaded with product images displayed
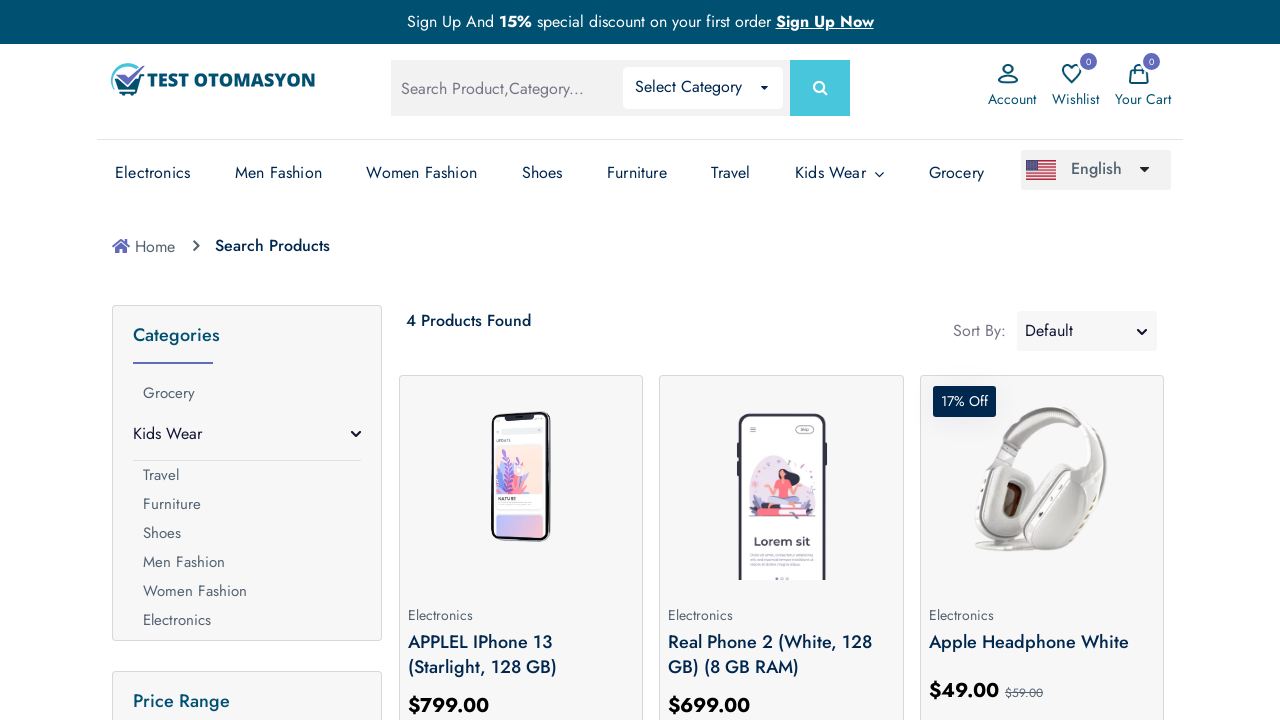

Clicked on the first product in search results at (521, 480) on .prod-img >> nth=0
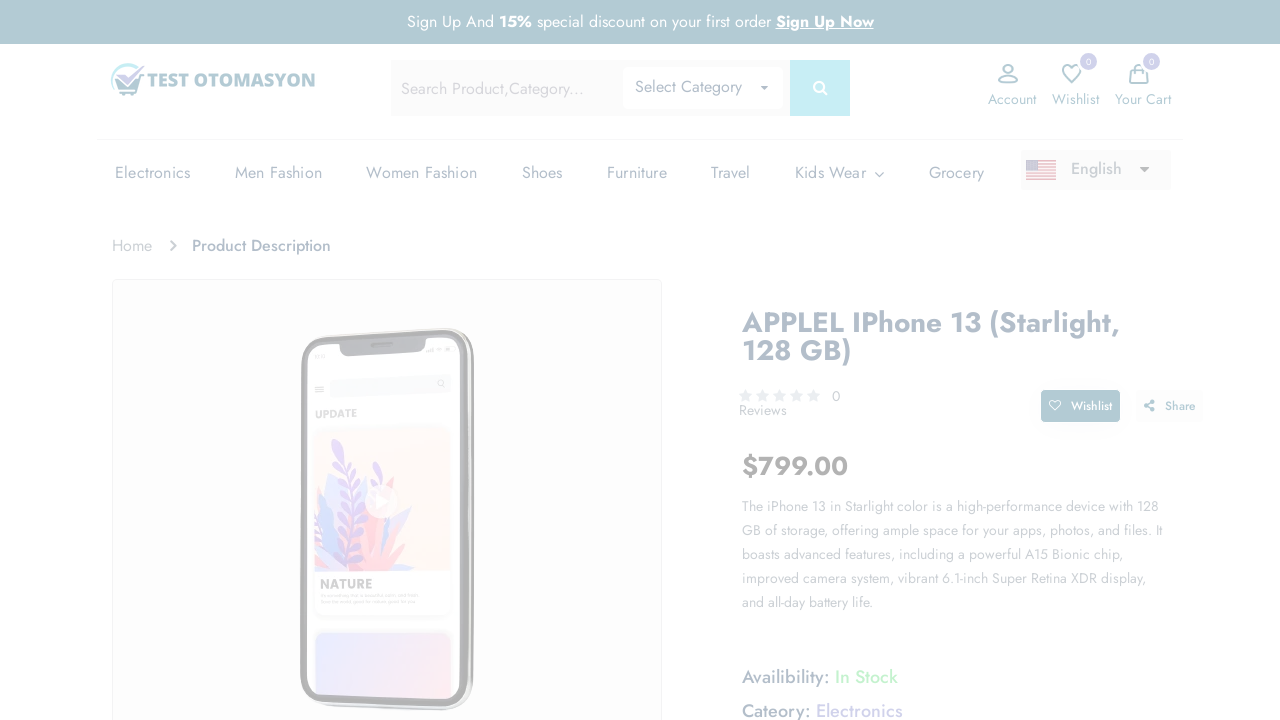

Product detail page loaded with product information
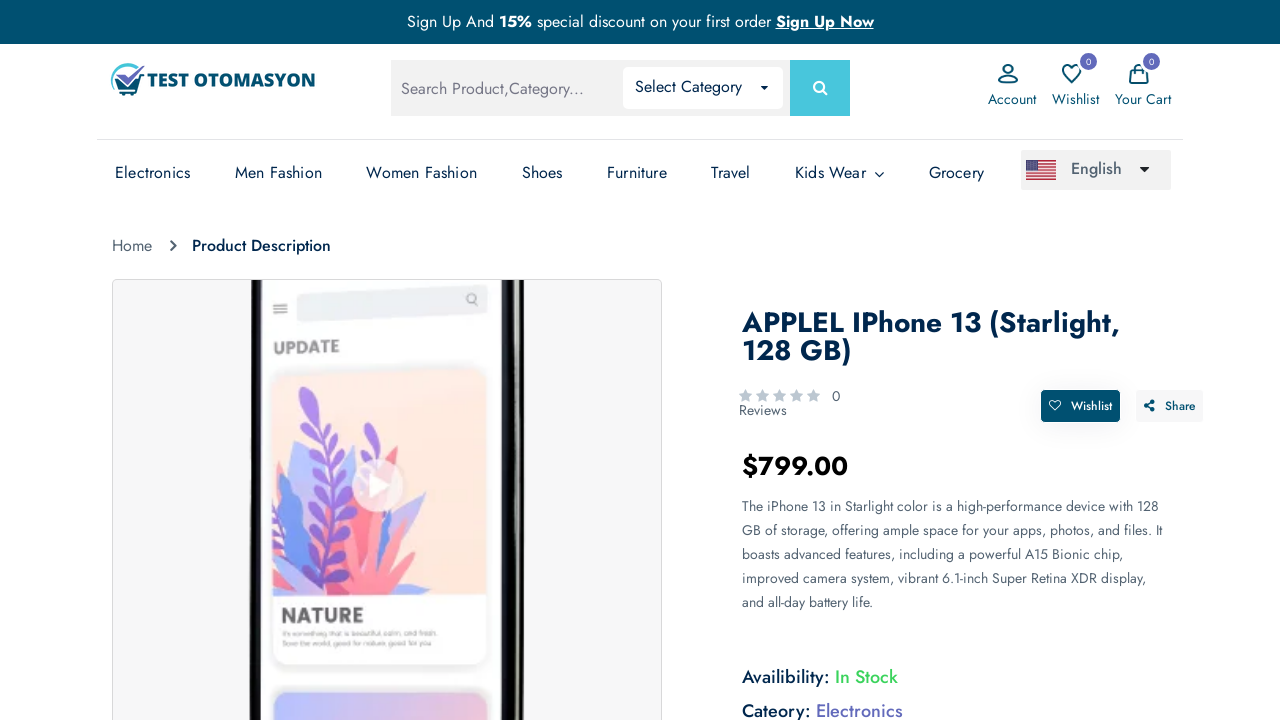

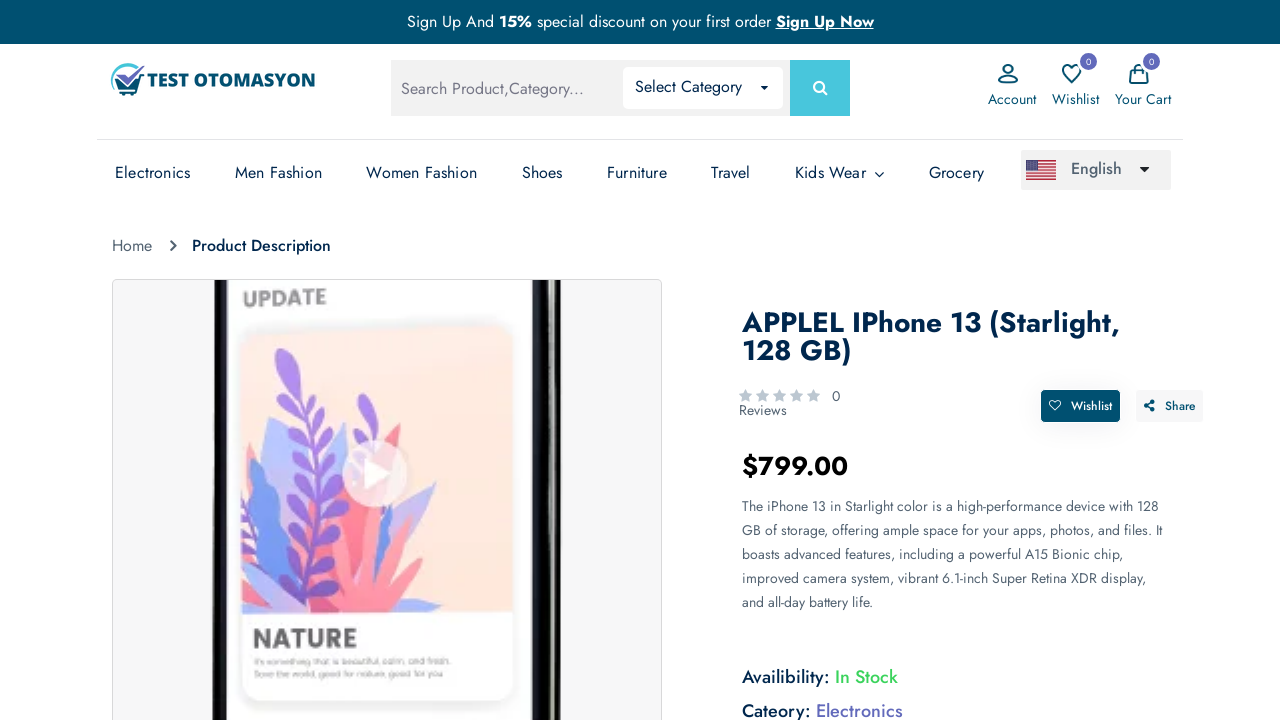